Tests unmarking todo items as complete by unchecking their checkboxes.

Starting URL: https://demo.playwright.dev/todomvc

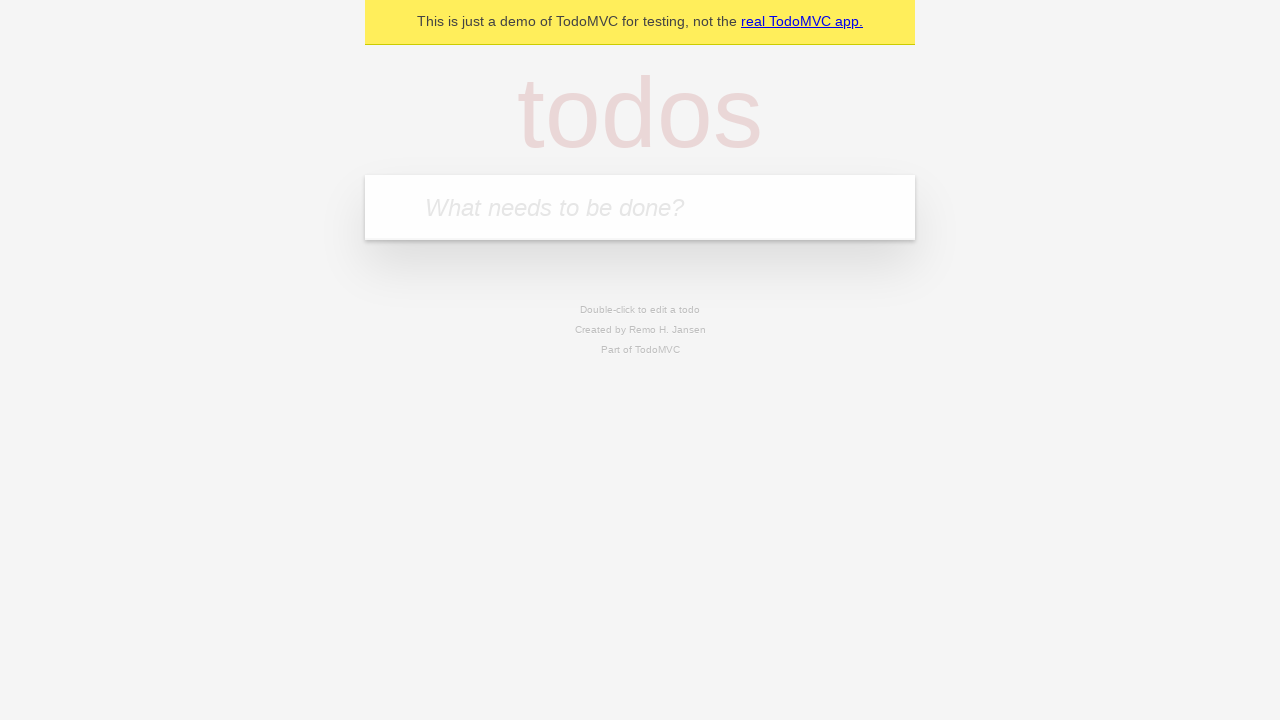

Filled todo input with 'buy some cheese' on internal:attr=[placeholder="What needs to be done?"i]
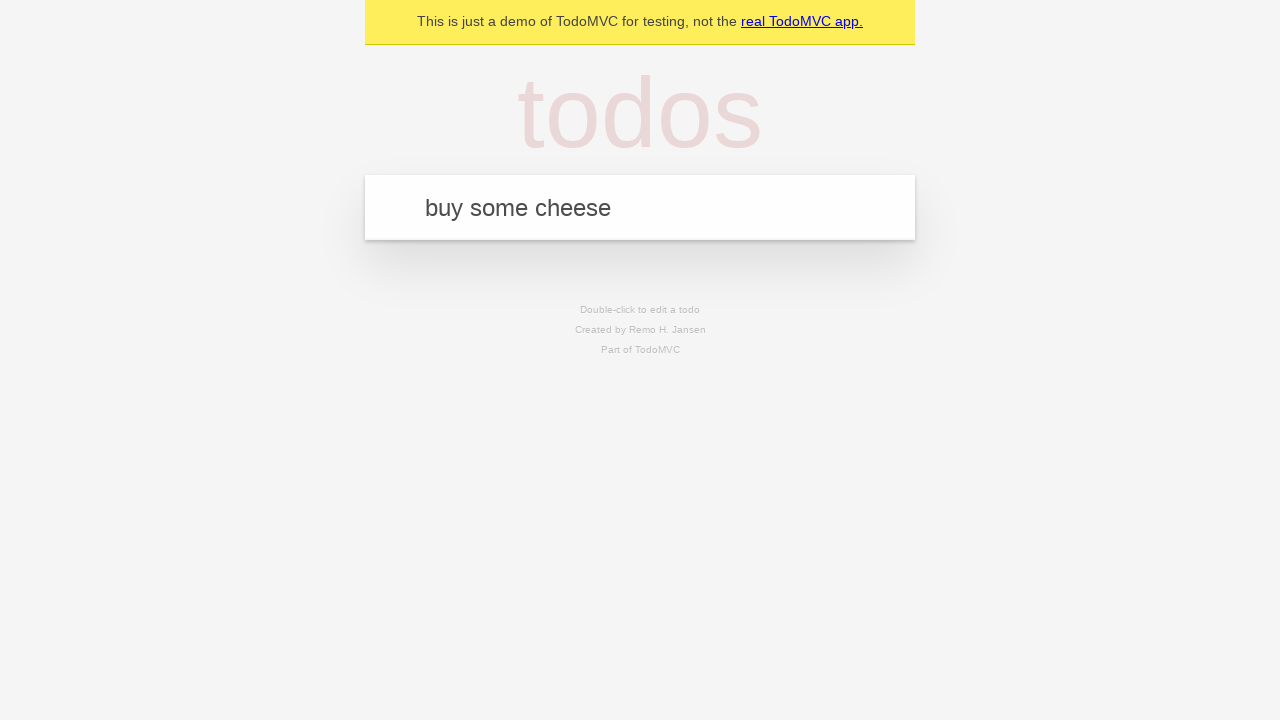

Pressed Enter to create first todo item on internal:attr=[placeholder="What needs to be done?"i]
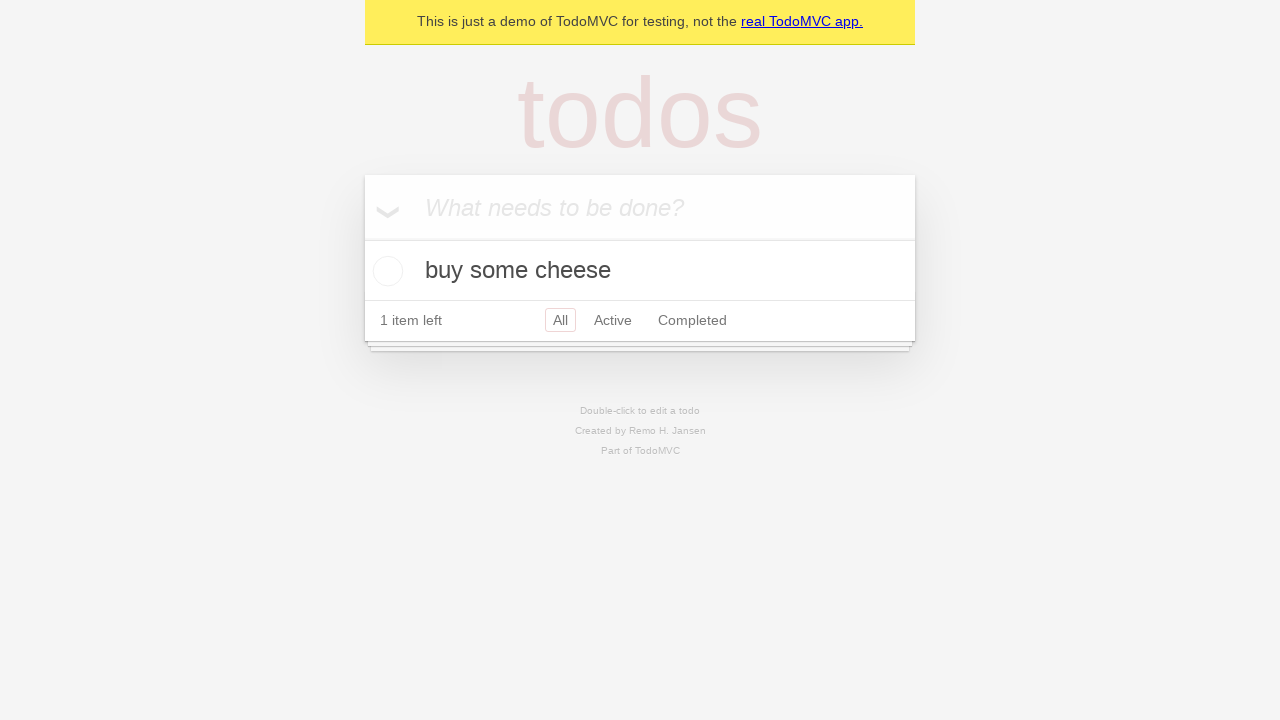

Filled todo input with 'feed the cat' on internal:attr=[placeholder="What needs to be done?"i]
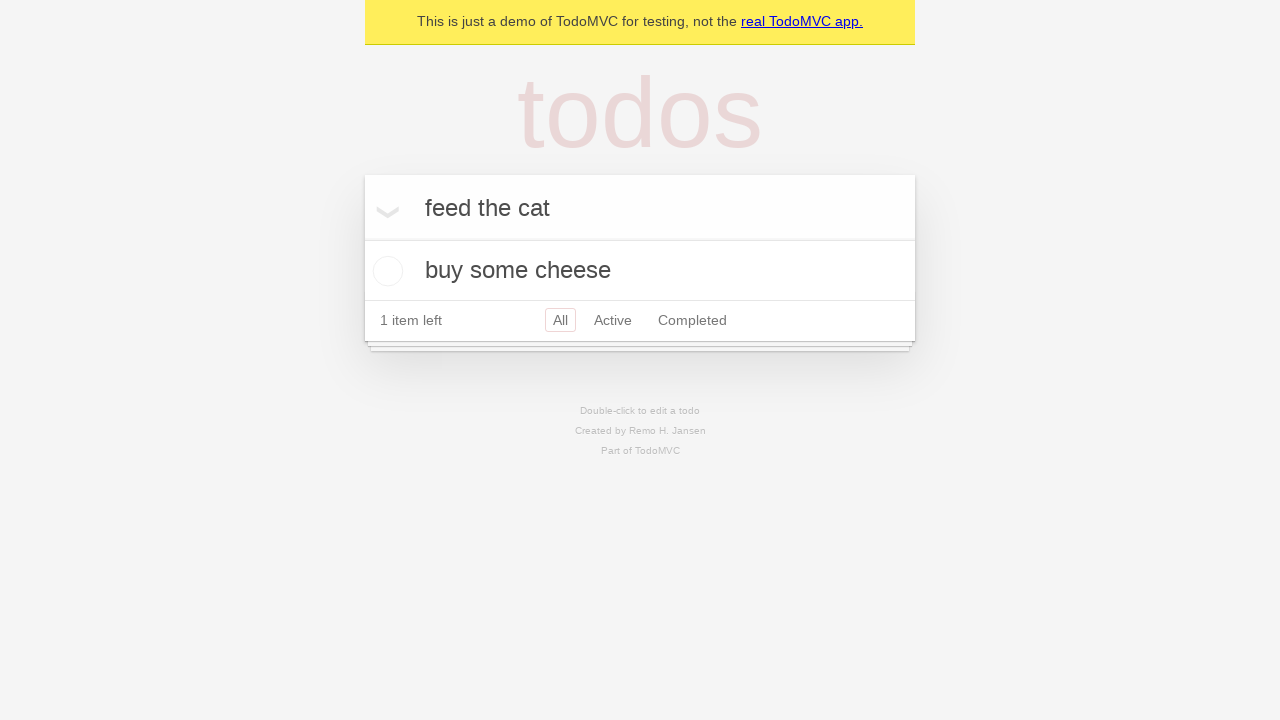

Pressed Enter to create second todo item on internal:attr=[placeholder="What needs to be done?"i]
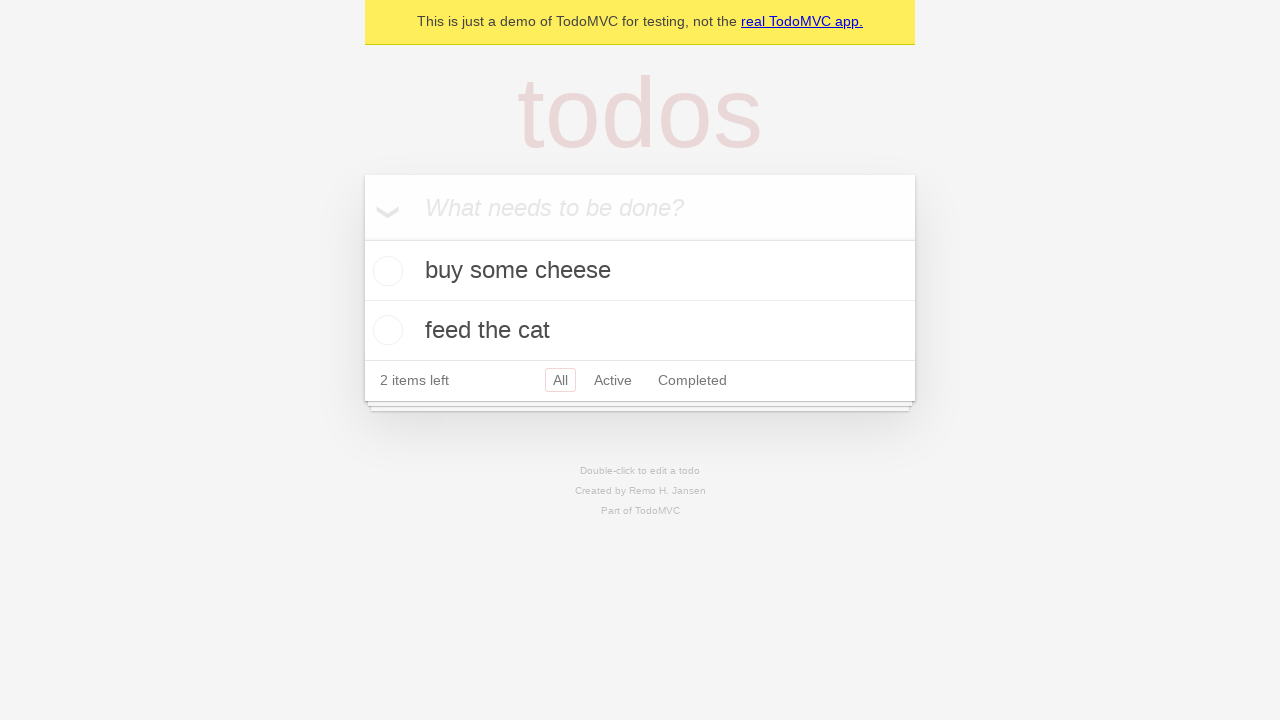

Located first todo item
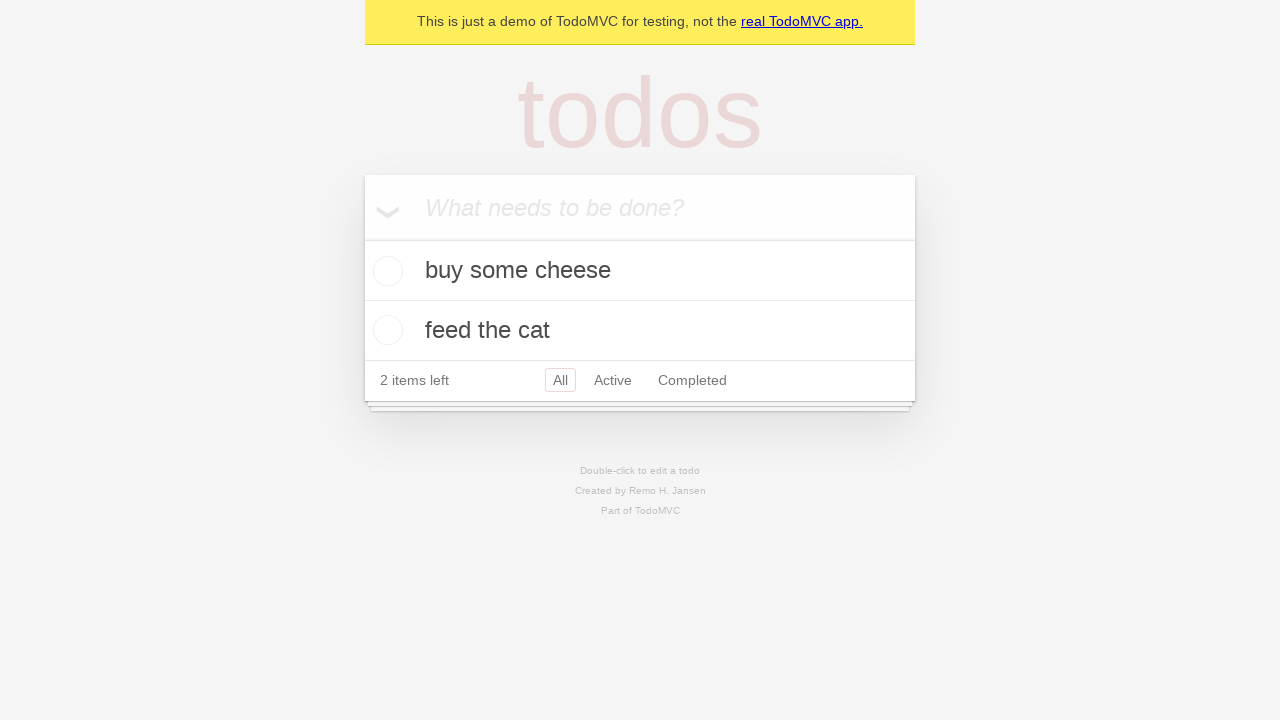

Located checkbox for first todo item
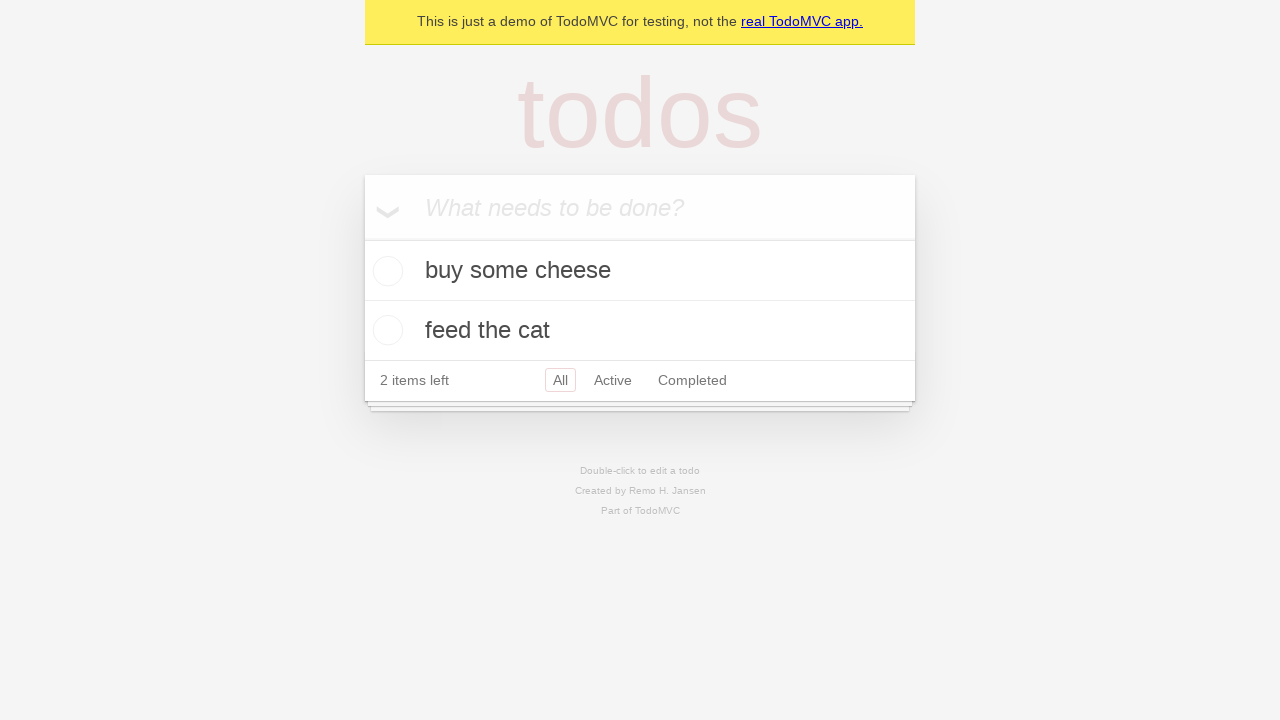

Checked first todo item as complete at (385, 271) on internal:testid=[data-testid="todo-item"s] >> nth=0 >> internal:role=checkbox
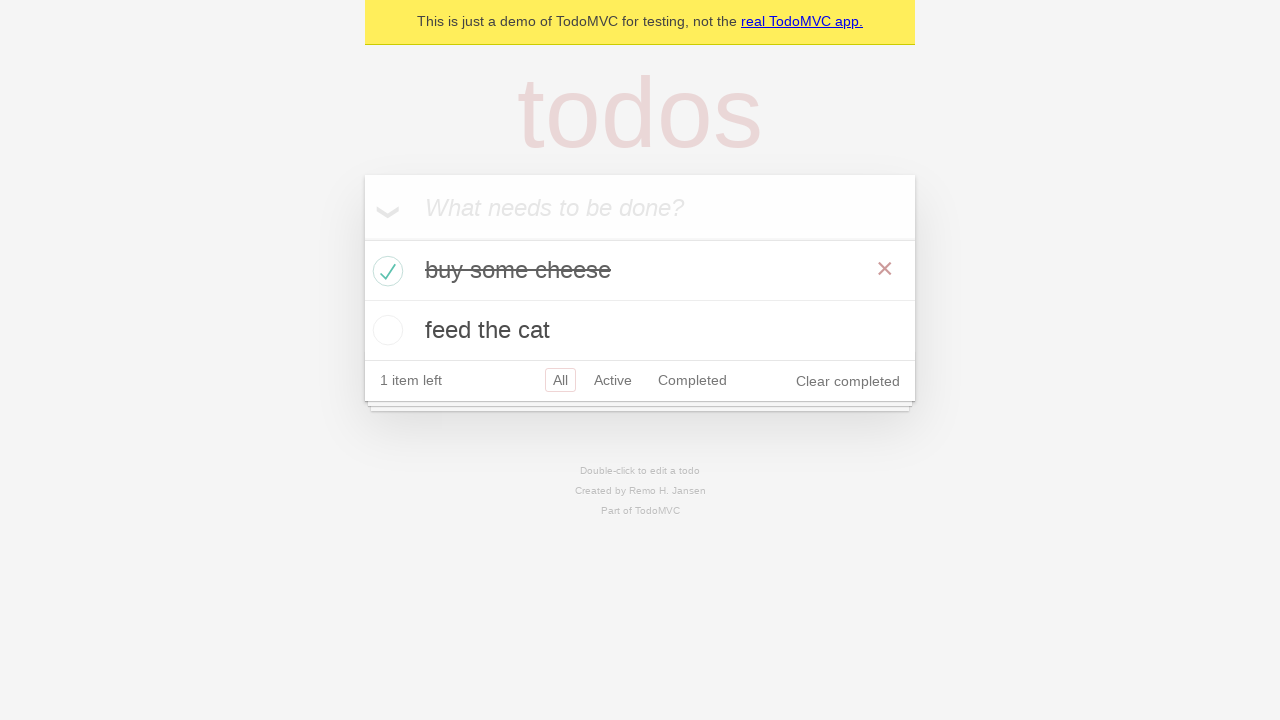

Unchecked first todo item to mark as incomplete at (385, 271) on internal:testid=[data-testid="todo-item"s] >> nth=0 >> internal:role=checkbox
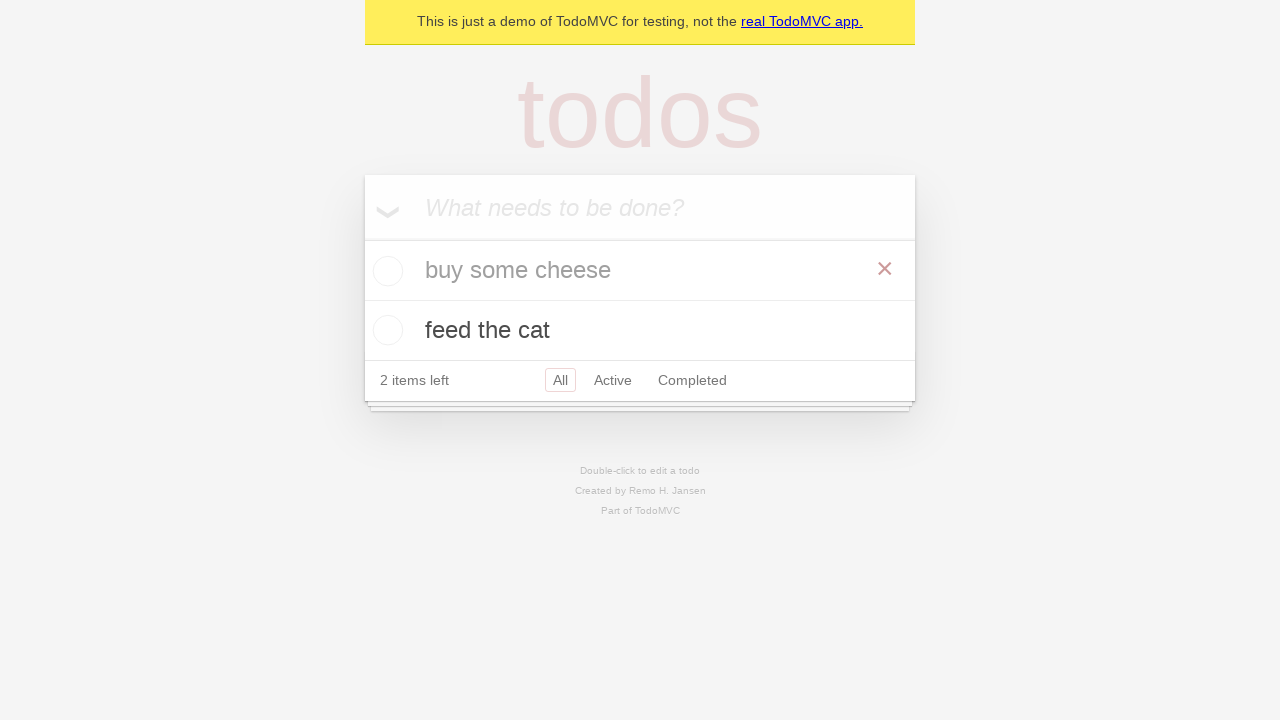

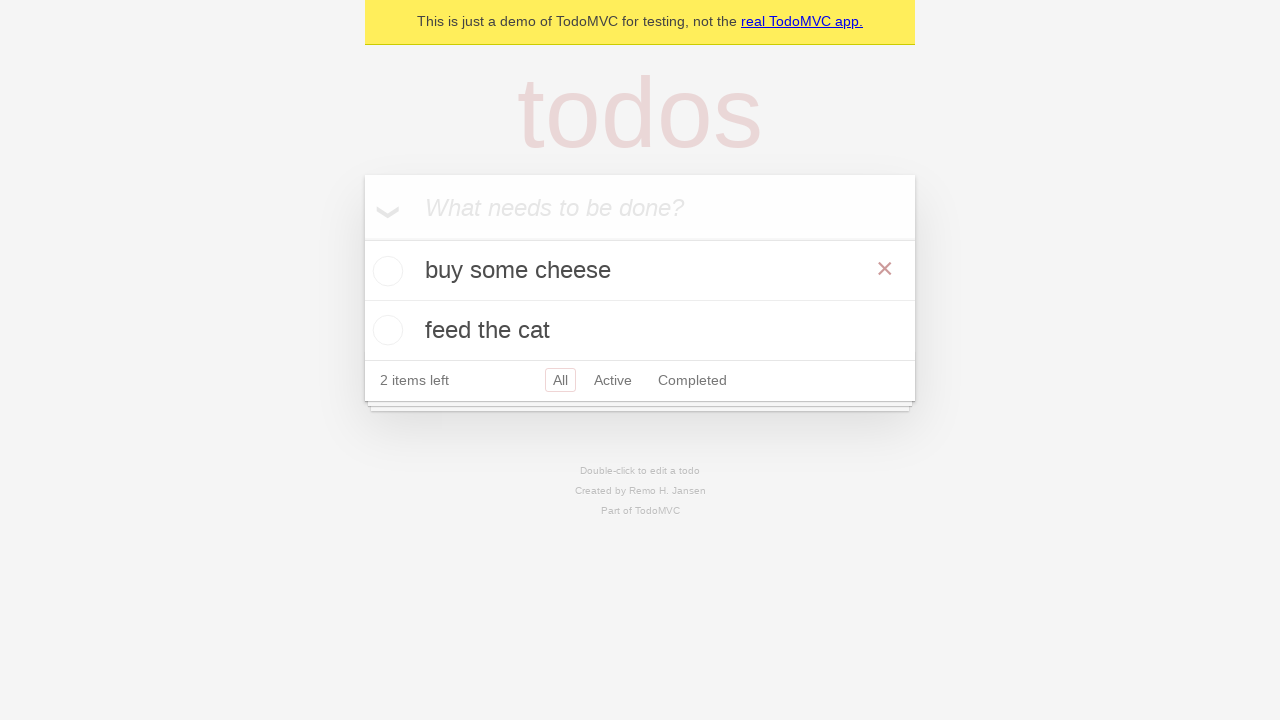